Tests nested frame navigation by clicking on the Nested Frames link, switching into the top frame, then into the middle frame, and verifying the content is accessible.

Starting URL: https://the-internet.herokuapp.com

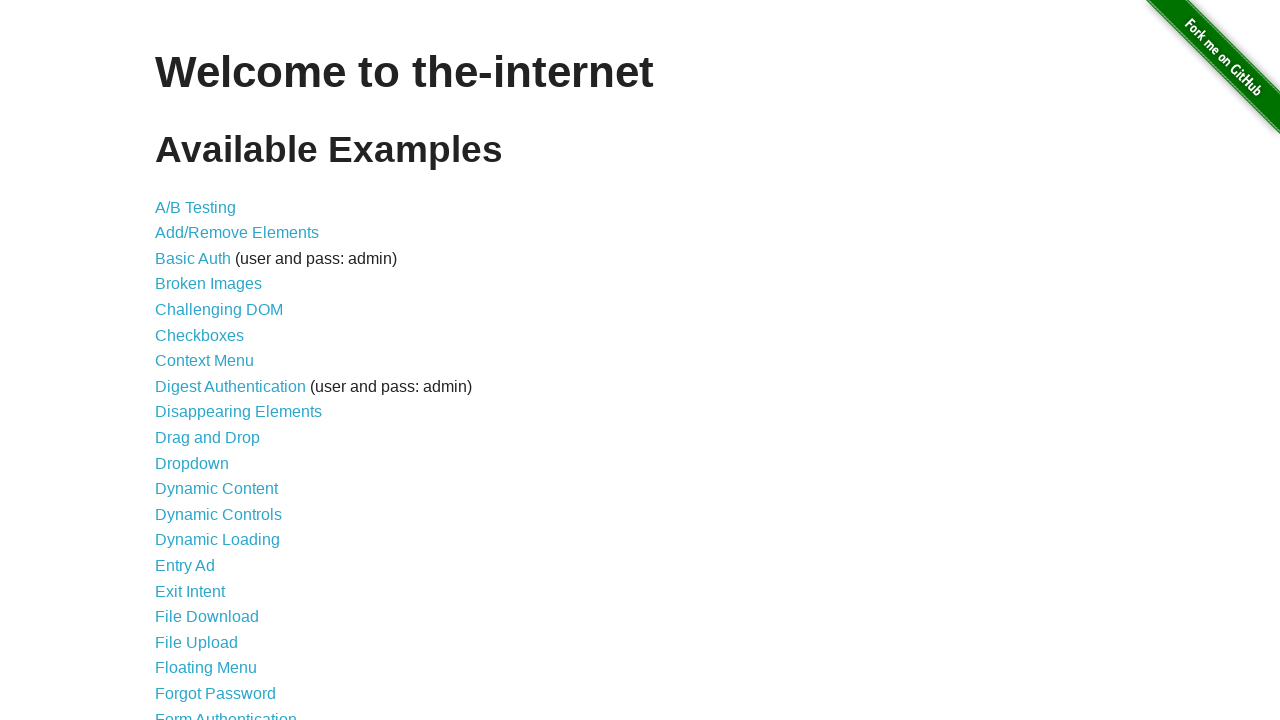

Clicked on Nested Frames link at (210, 395) on a:text('Nested Frames')
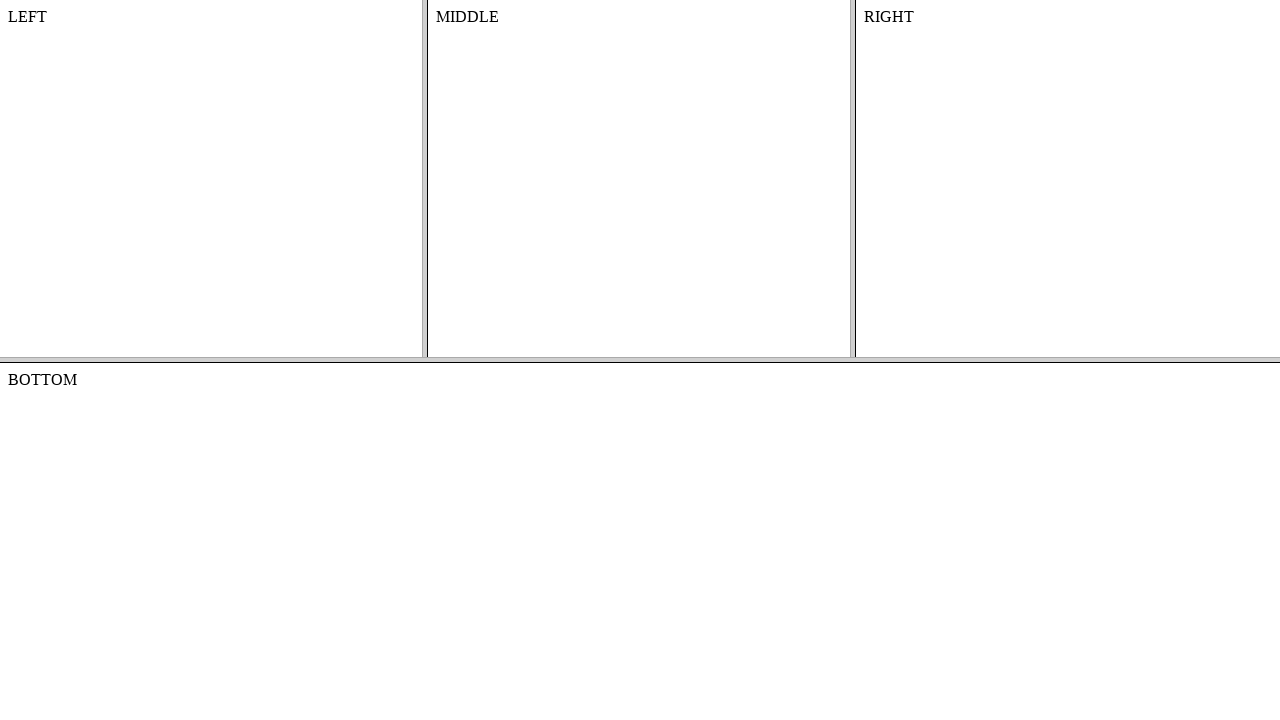

Page loaded completely
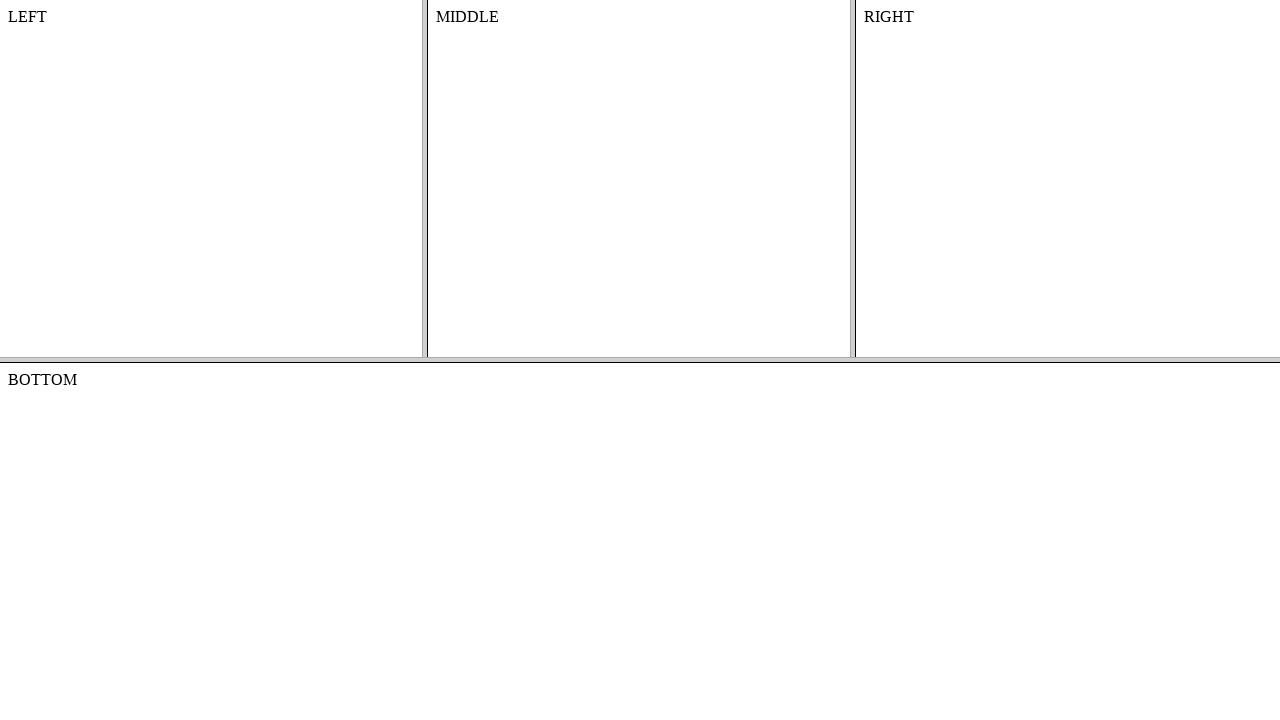

Located top frameset
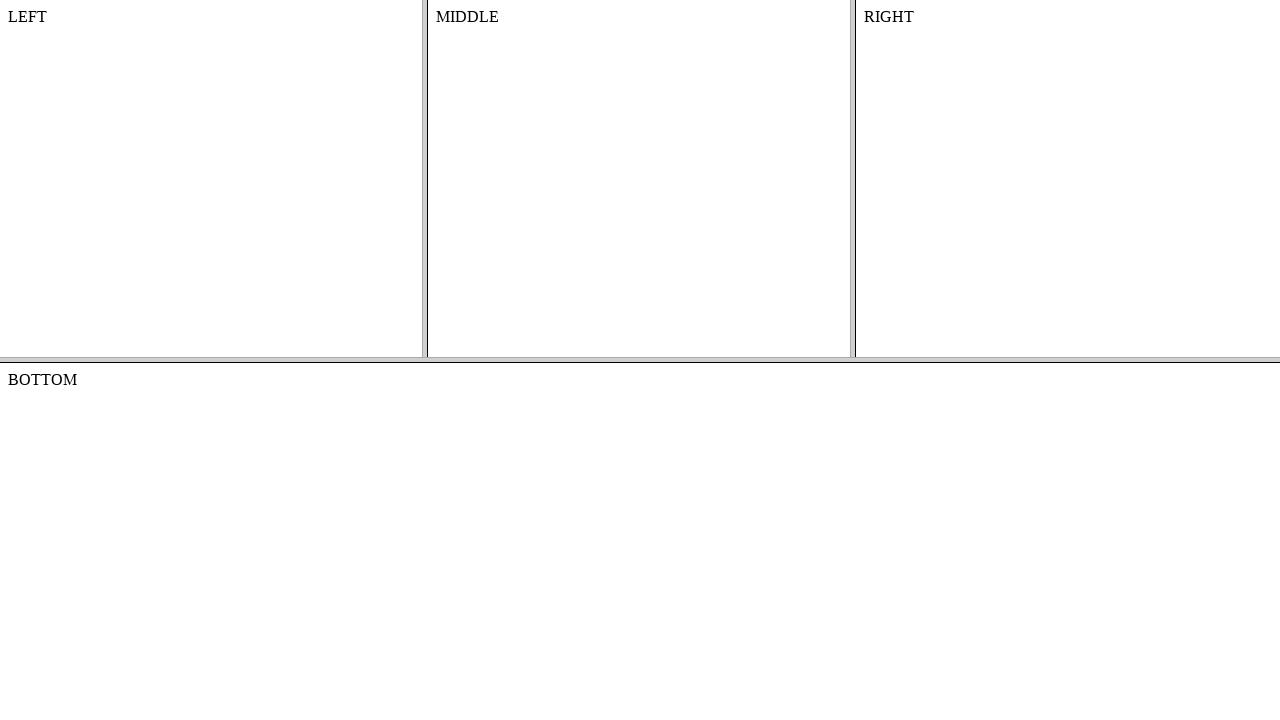

Located middle frame within top frame
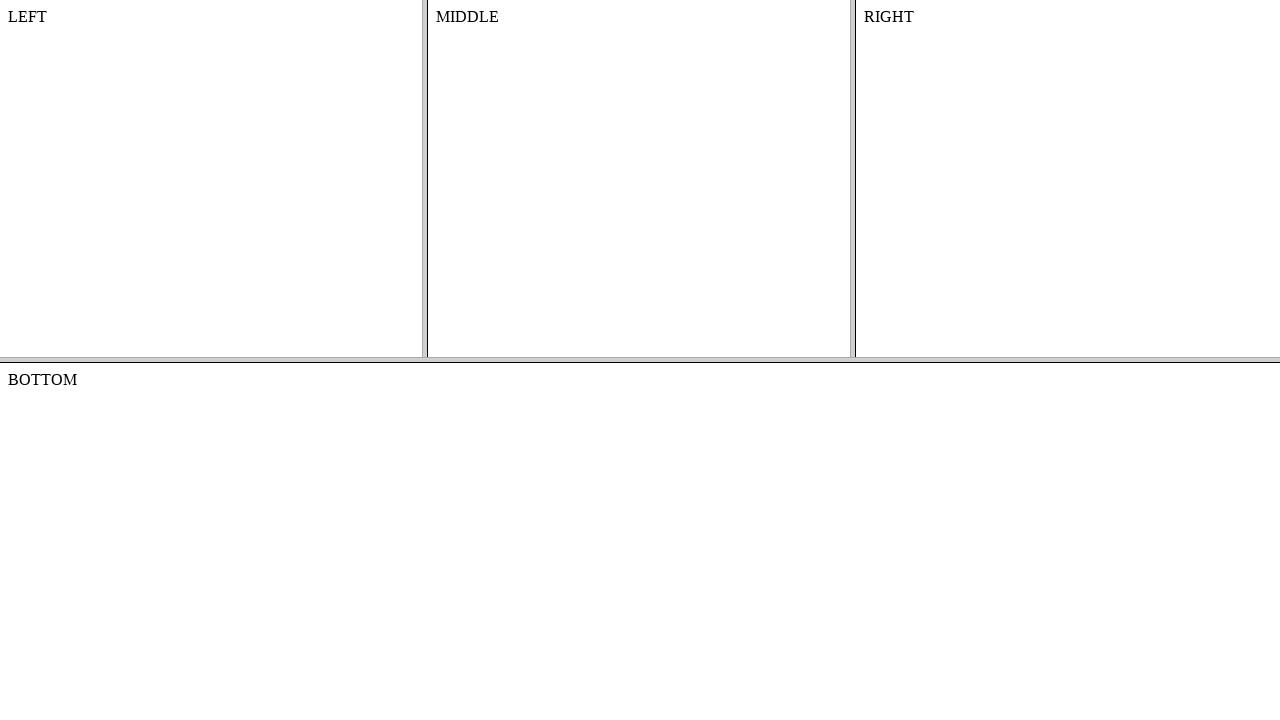

Located content element in middle frame
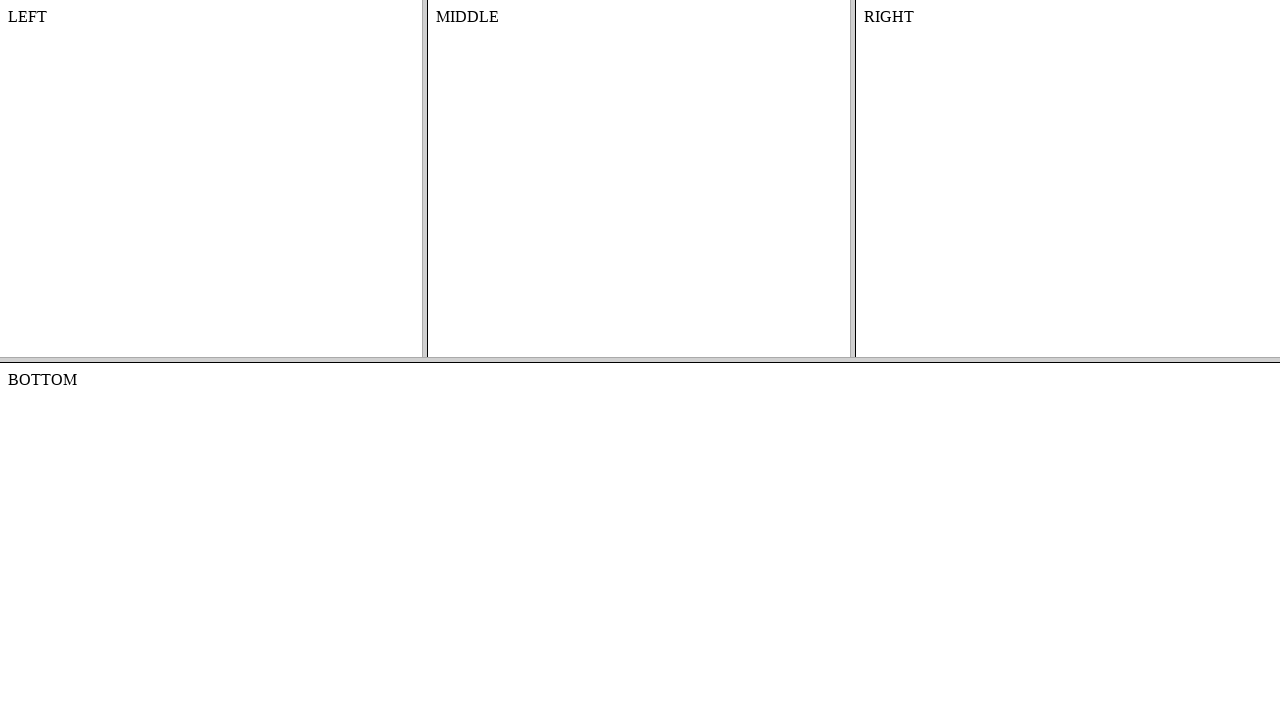

Content element is now visible and ready
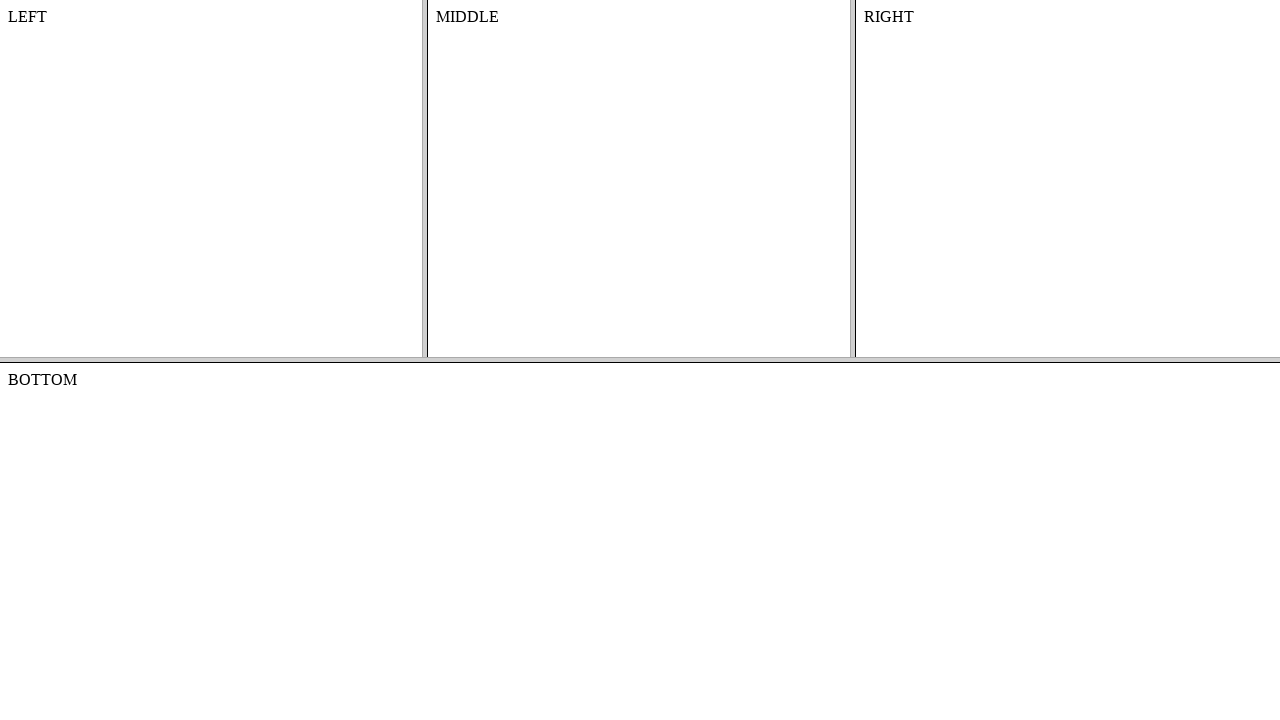

Retrieved text content from middle frame
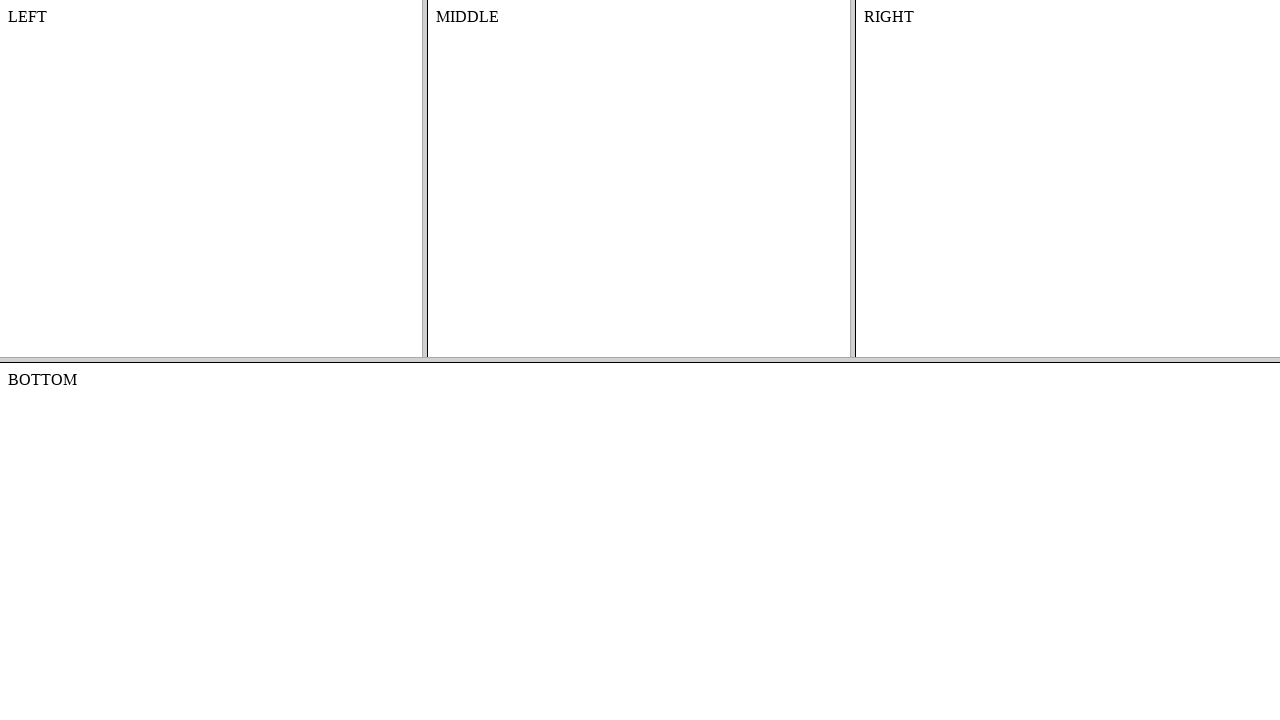

Printed text content to console
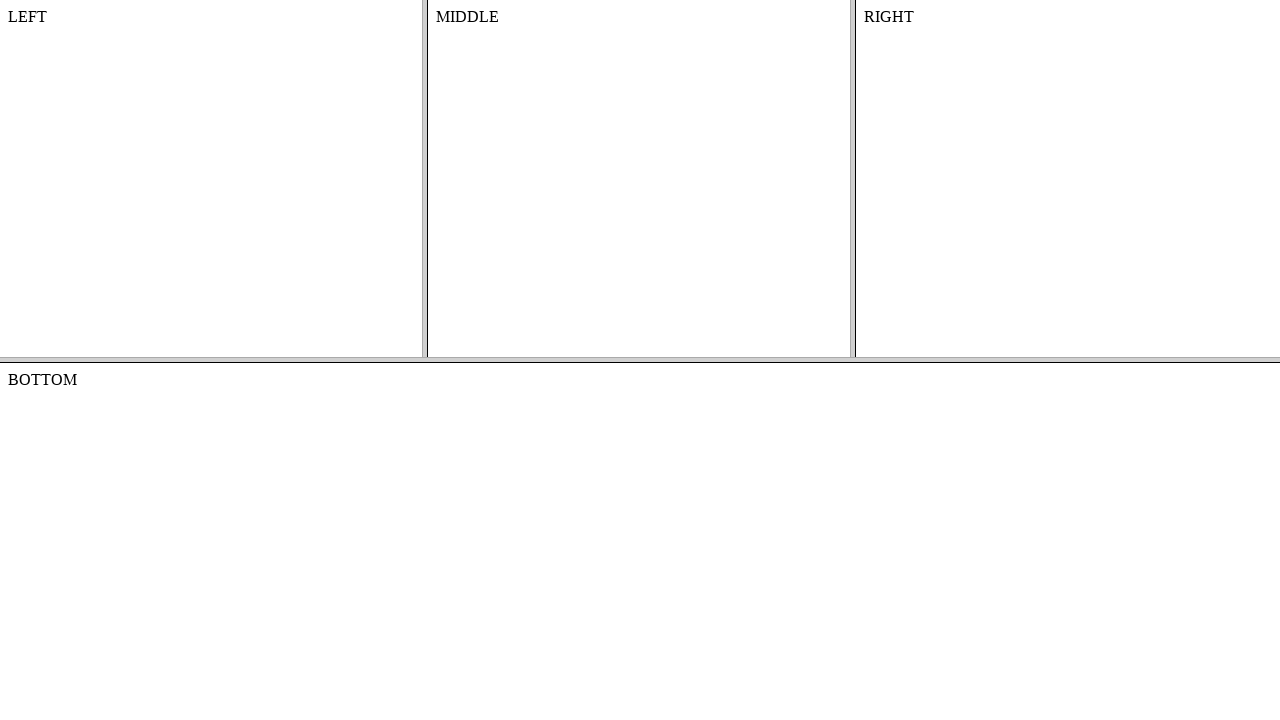

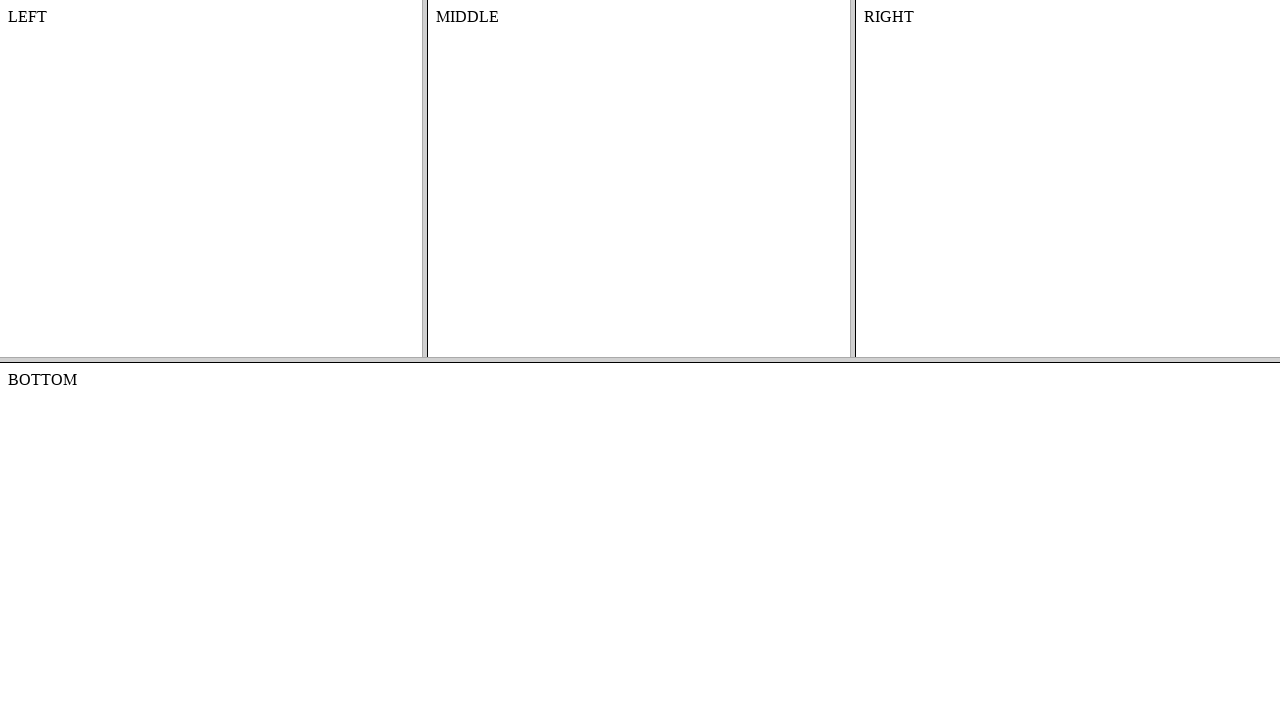